Demonstrates click-hold, move to target, and release mouse action sequence

Starting URL: https://crossbrowsertesting.github.io/drag-and-drop

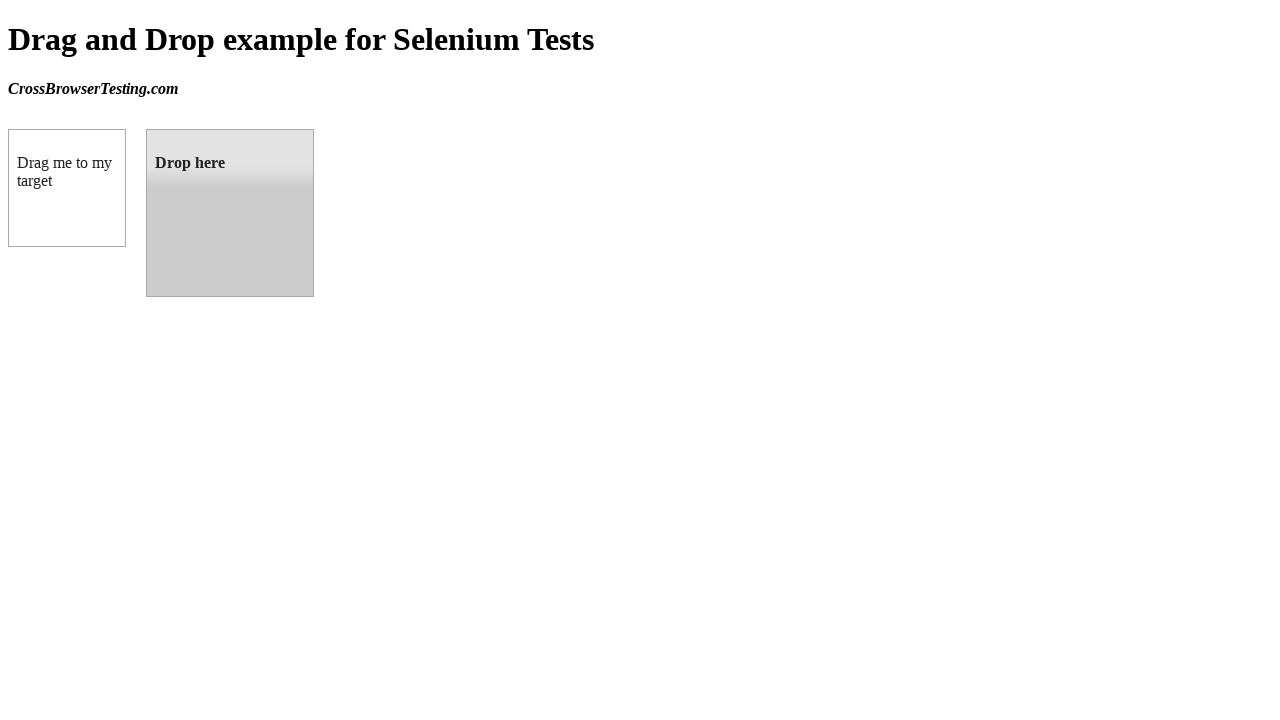

Located draggable source element
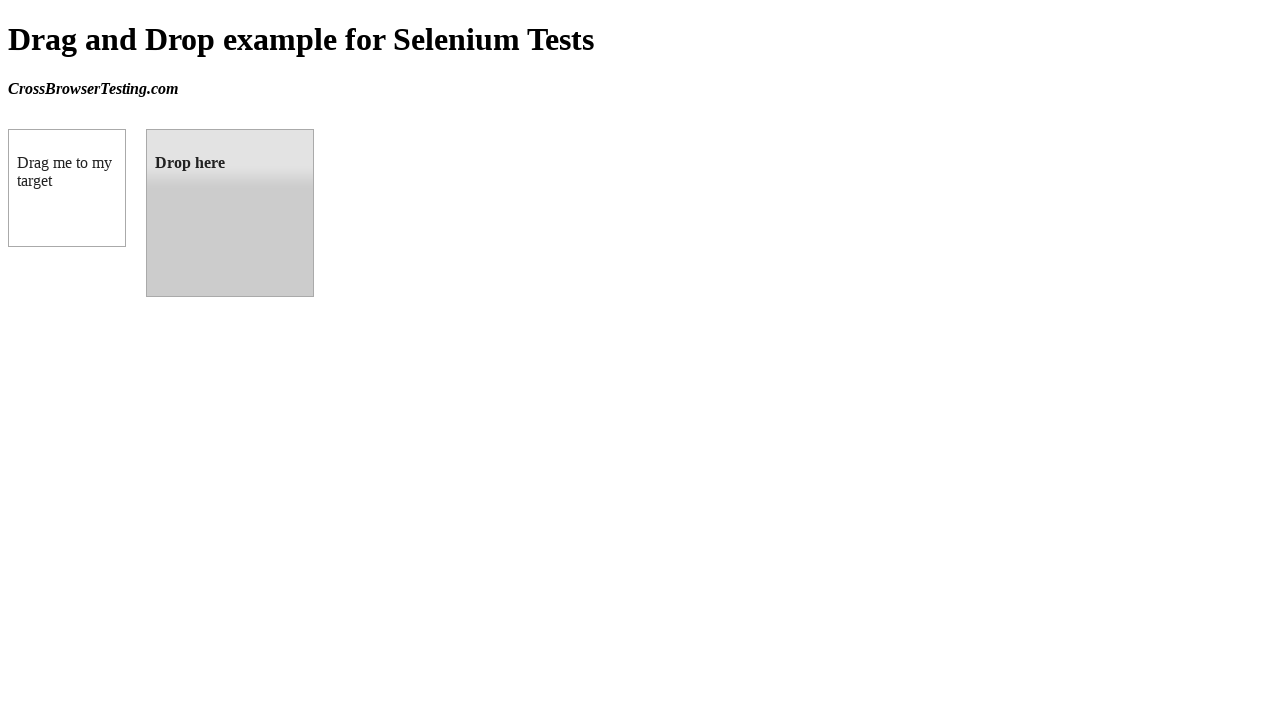

Located droppable target element
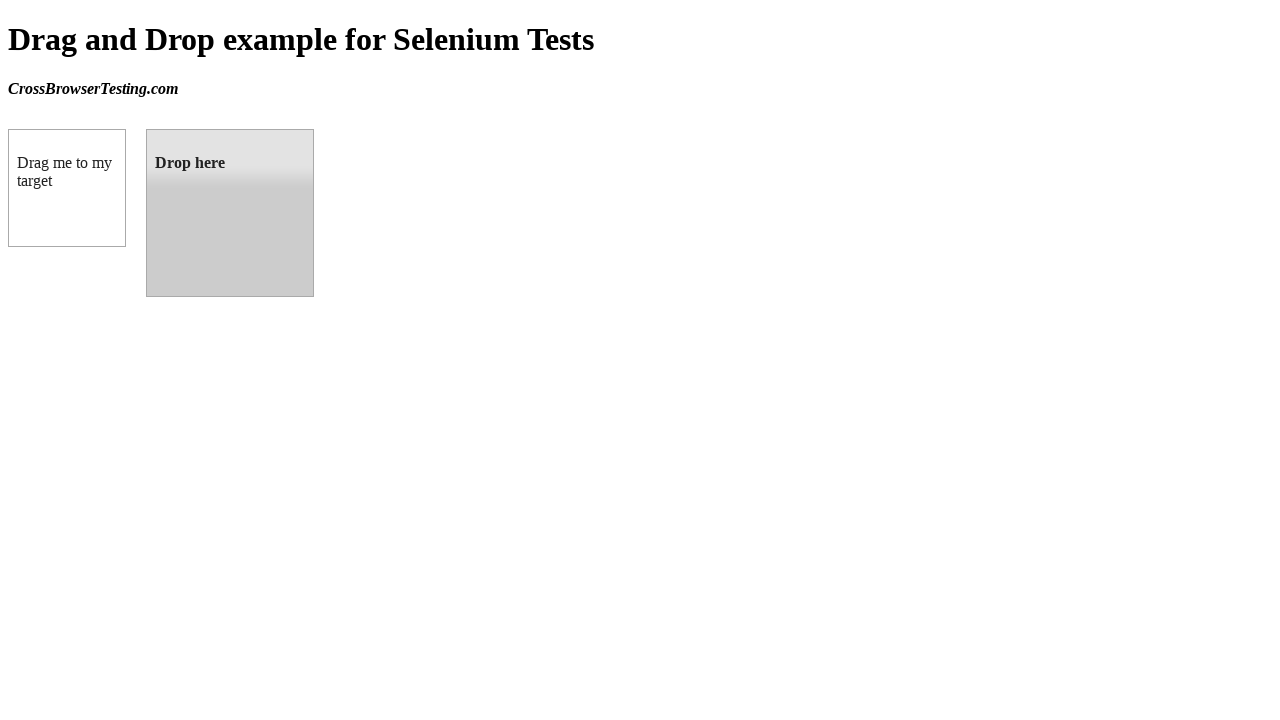

Retrieved bounding box of source element
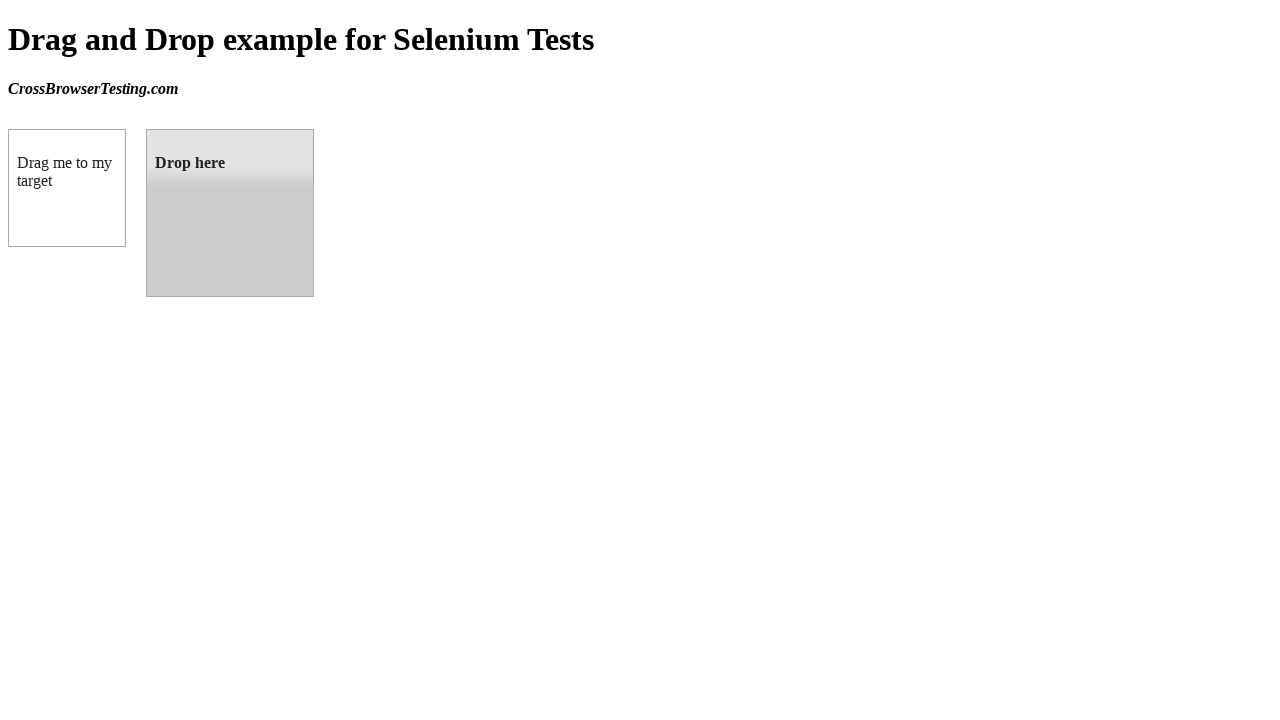

Retrieved bounding box of target element
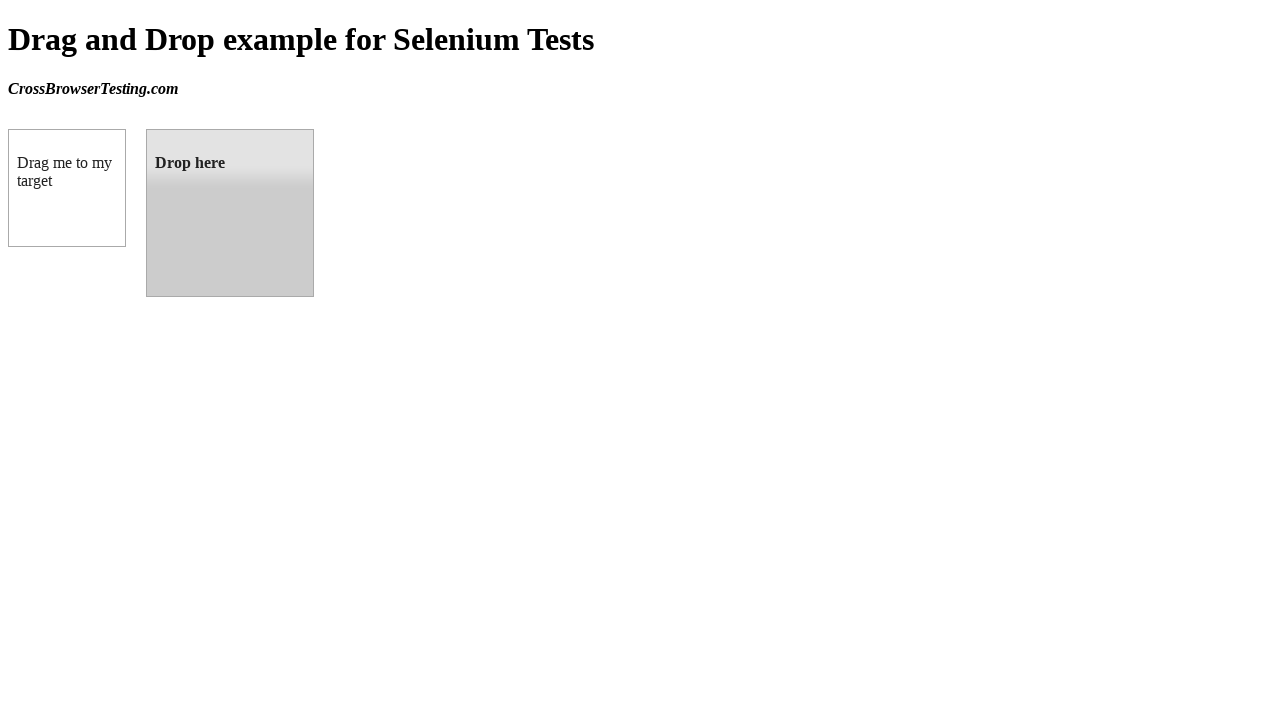

Moved mouse to center of draggable element at (67, 188)
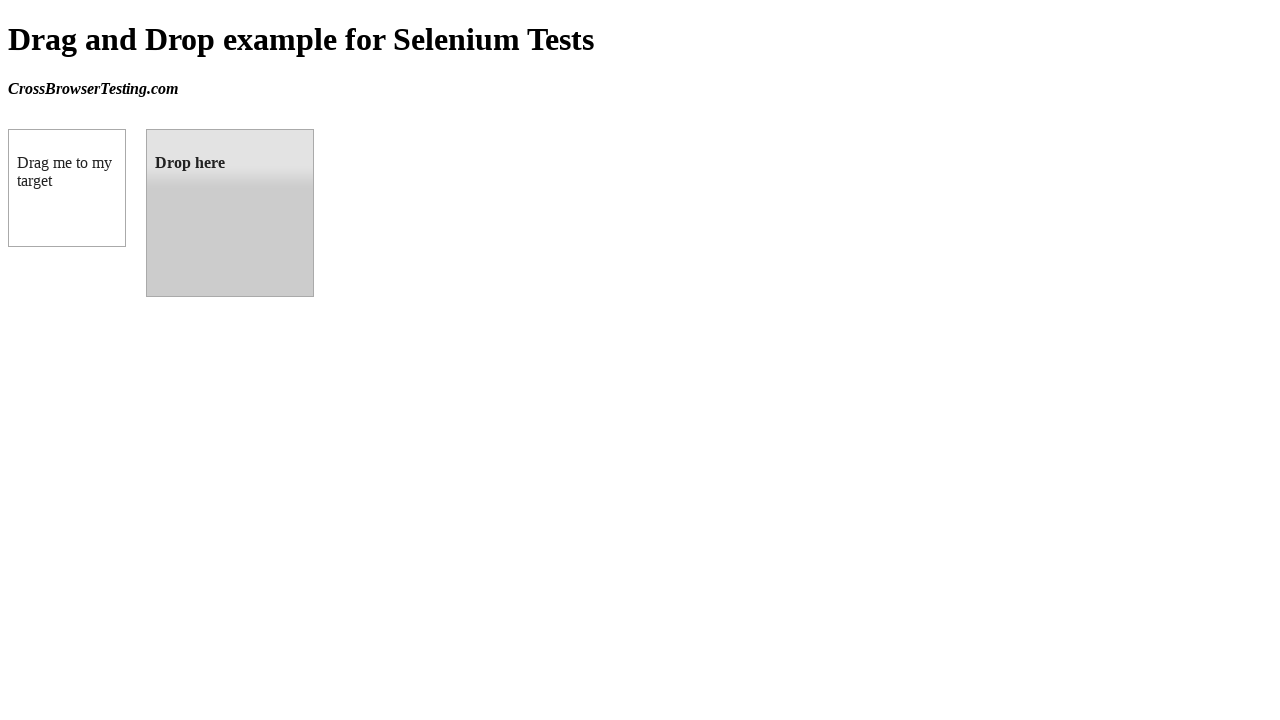

Pressed and held mouse button on draggable element at (67, 188)
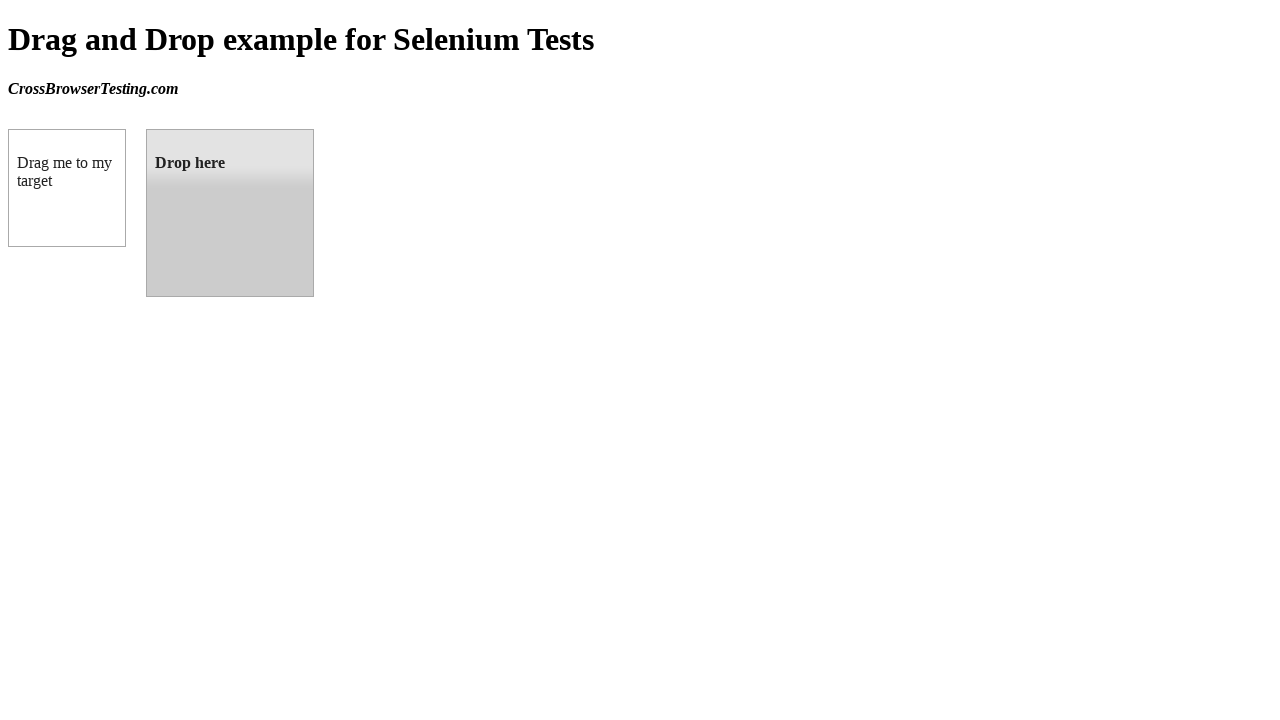

Dragged element to center of droppable target at (230, 213)
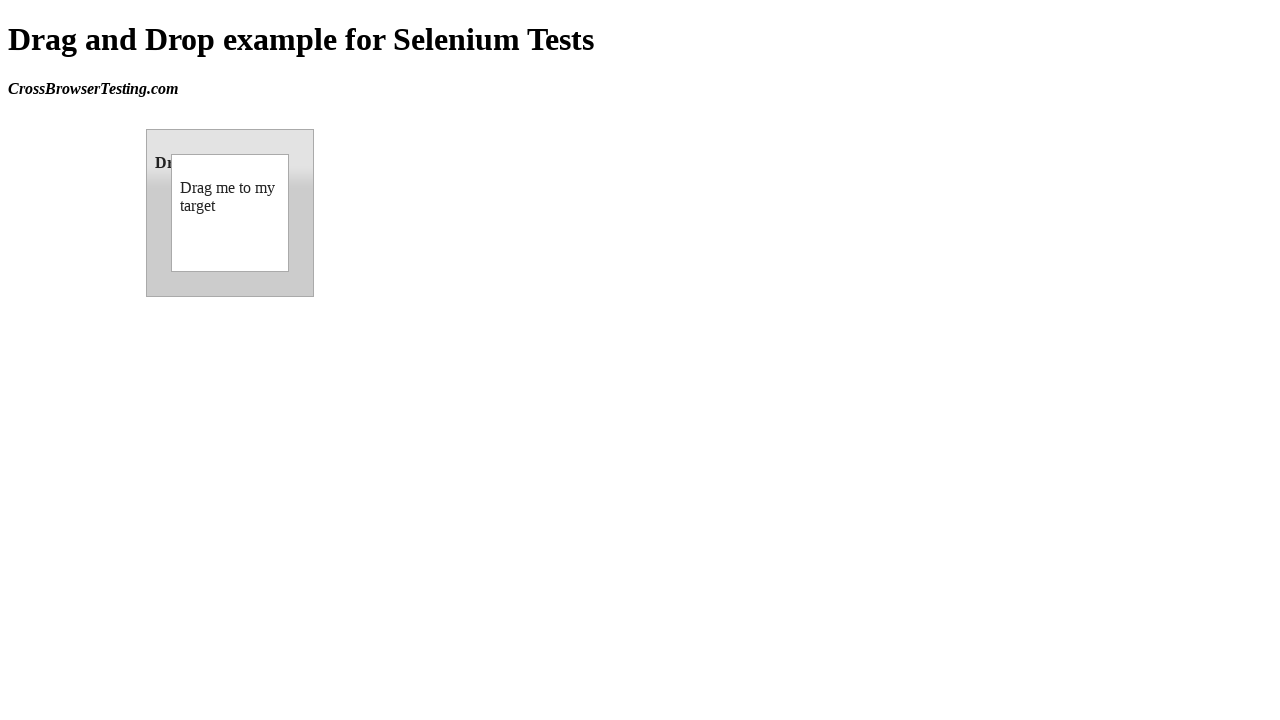

Released mouse button to drop element on target at (230, 213)
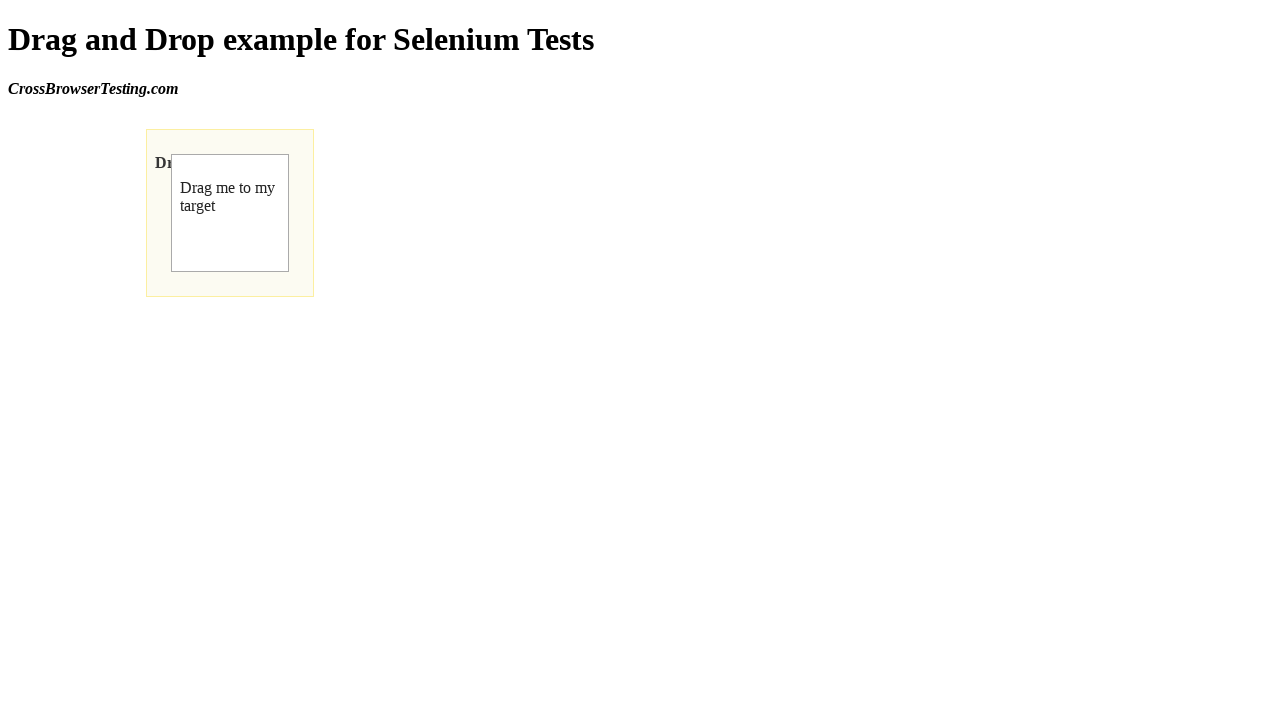

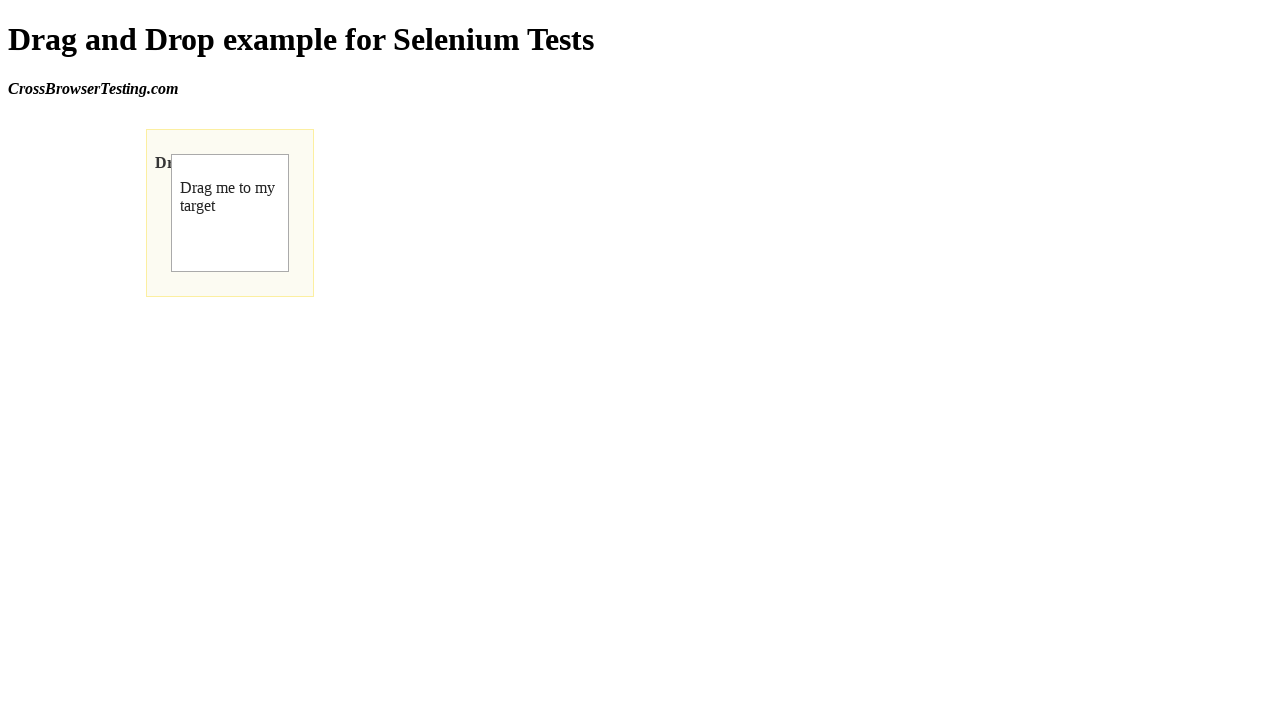